Clicks the "Div button" button and verifies the click confirmation message appears

Starting URL: https://test-with-me-app.vercel.app/learning/web-elements/elements/button

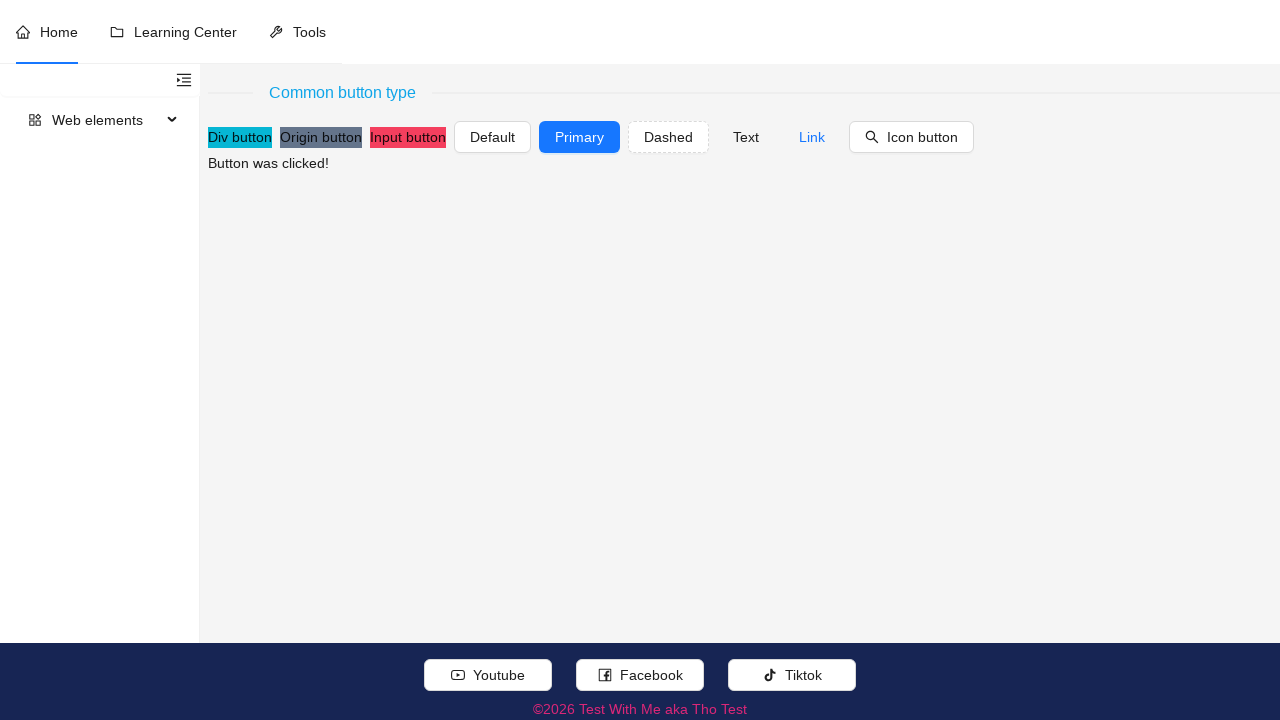

Clicked the 'Div button' button at (240, 137) on //button[normalize-space(.//text())='Div button'] | //*[@role='button' and norma
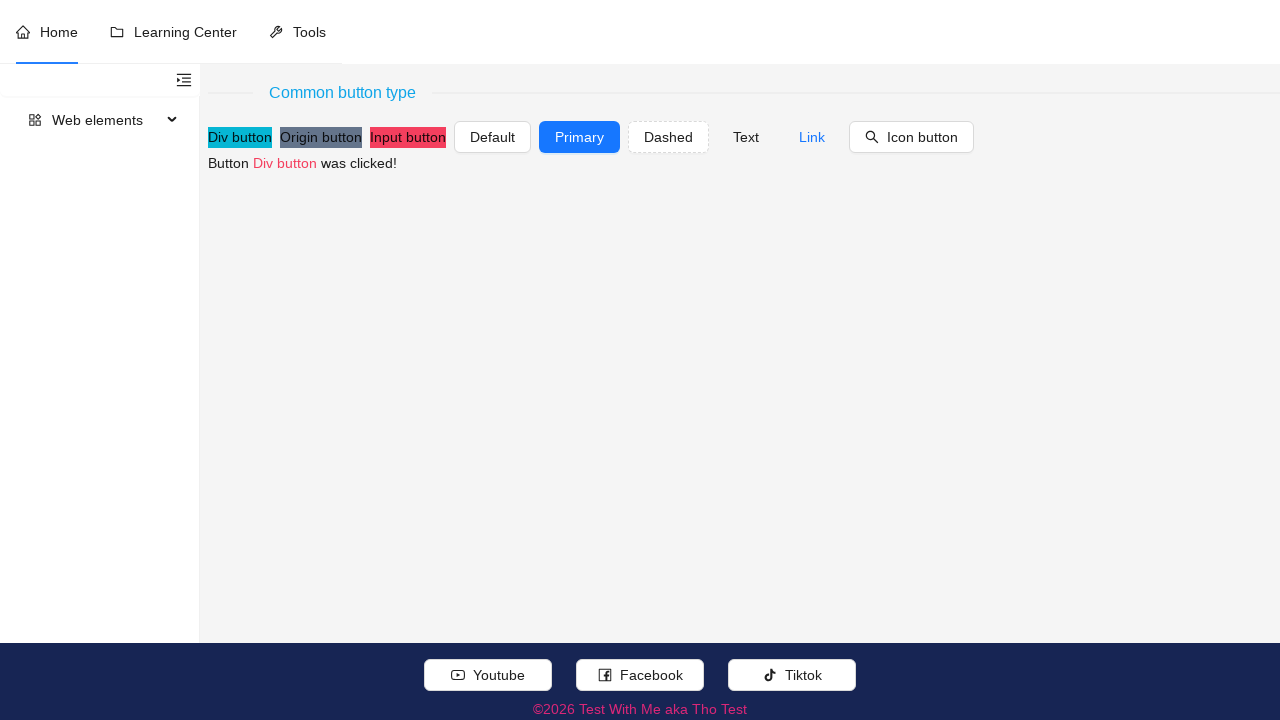

Verified click confirmation message appeared: 'Button Div button was clicked!'
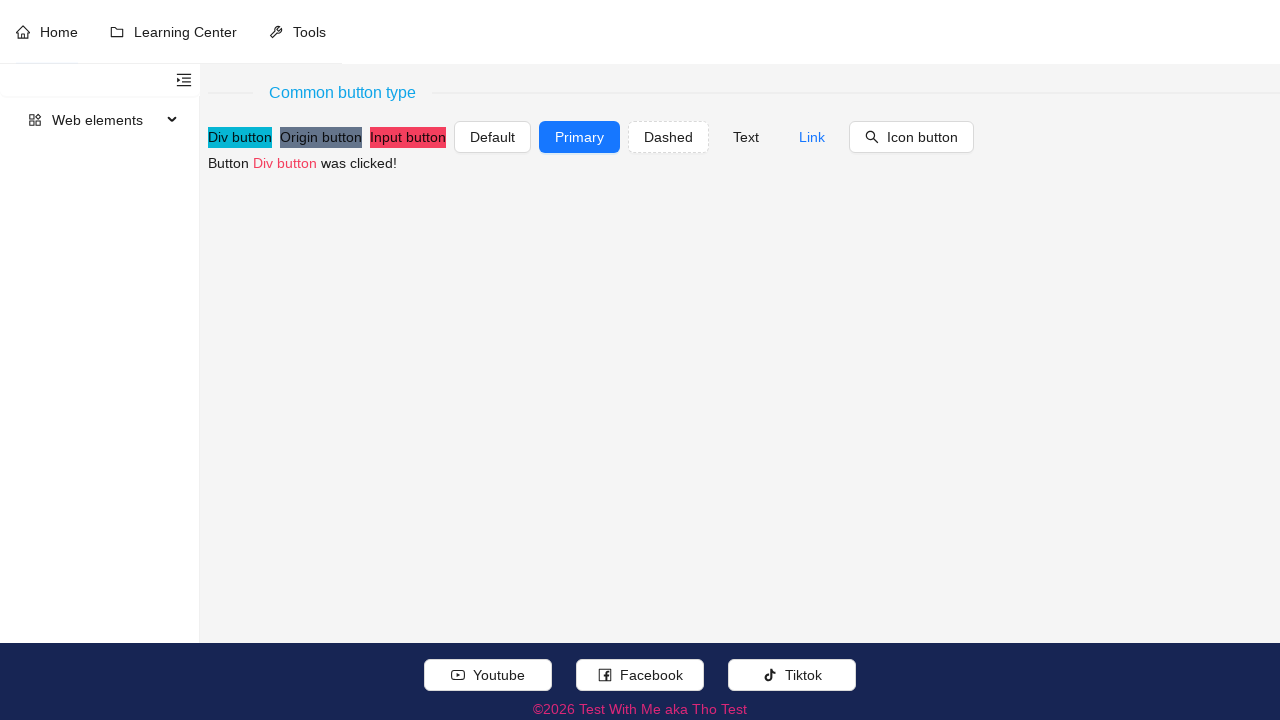

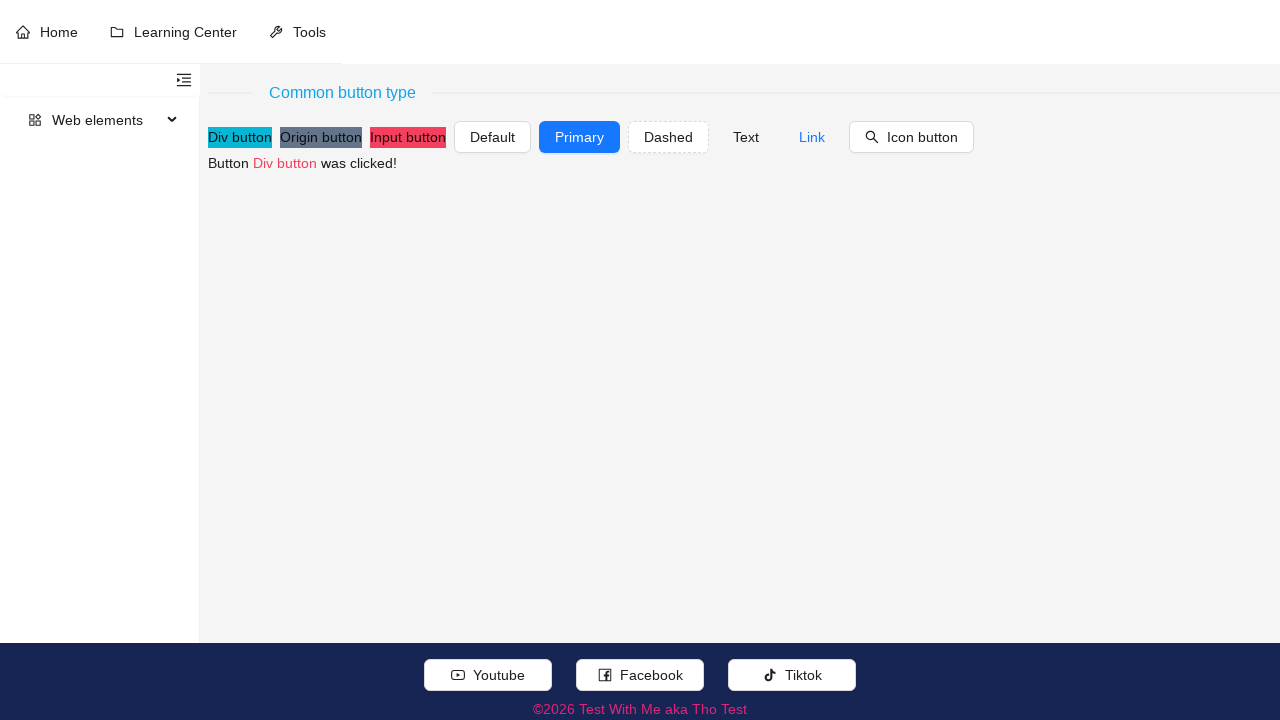